Tests basic browser navigation functionality by navigating to a YouTube video page, refreshing the page, and then navigating back in browser history.

Starting URL: https://www.youtube.com/watch?v=2NXBA6K975o

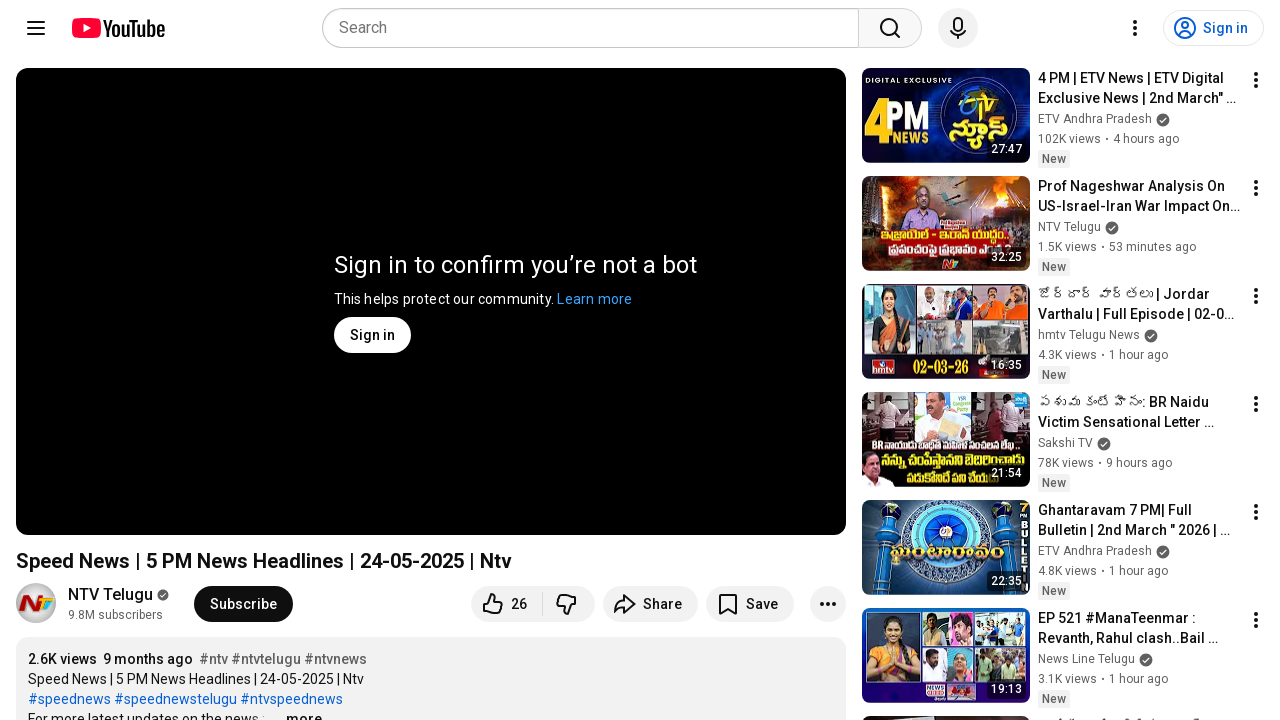

Navigated to YouTube video page
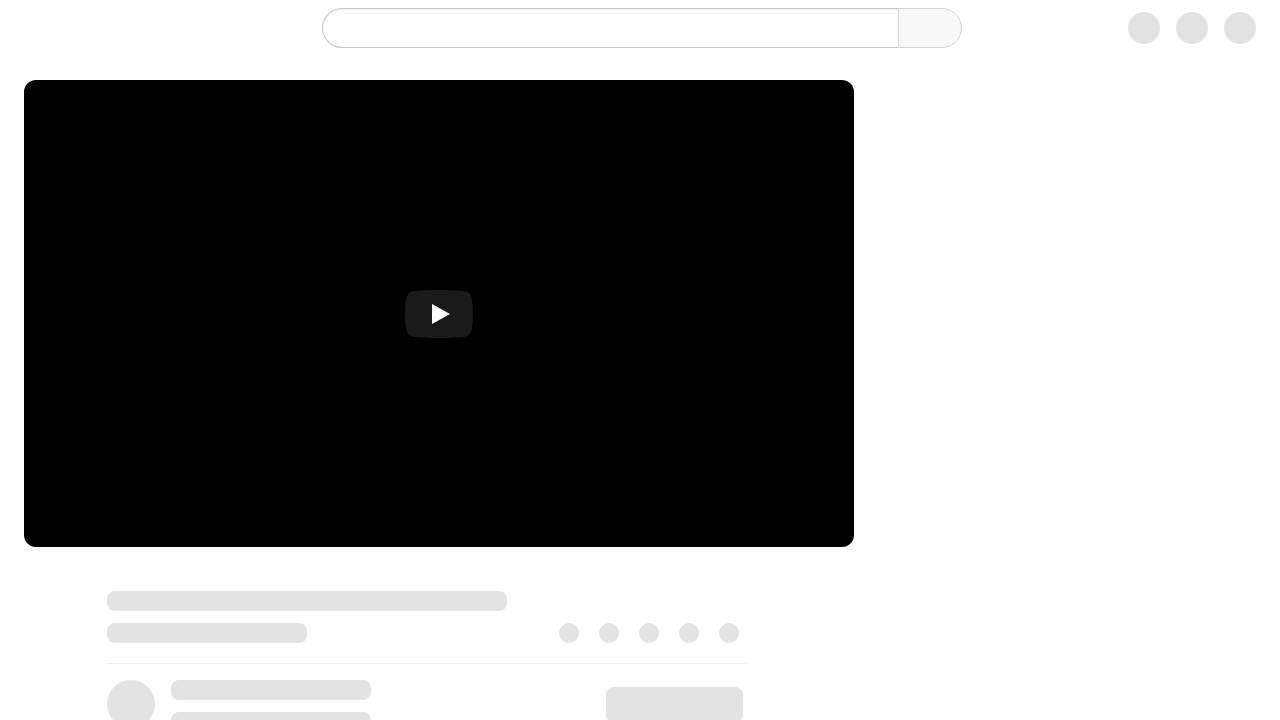

Refreshed the current page
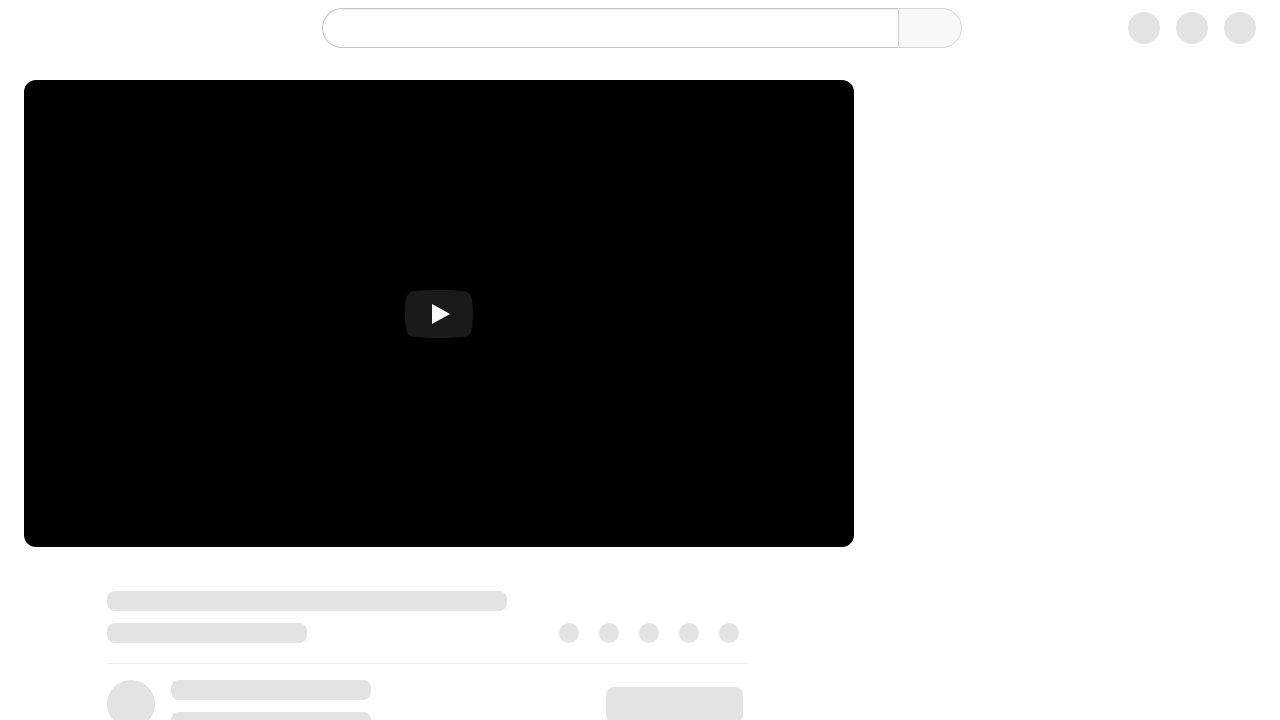

Navigated back in browser history
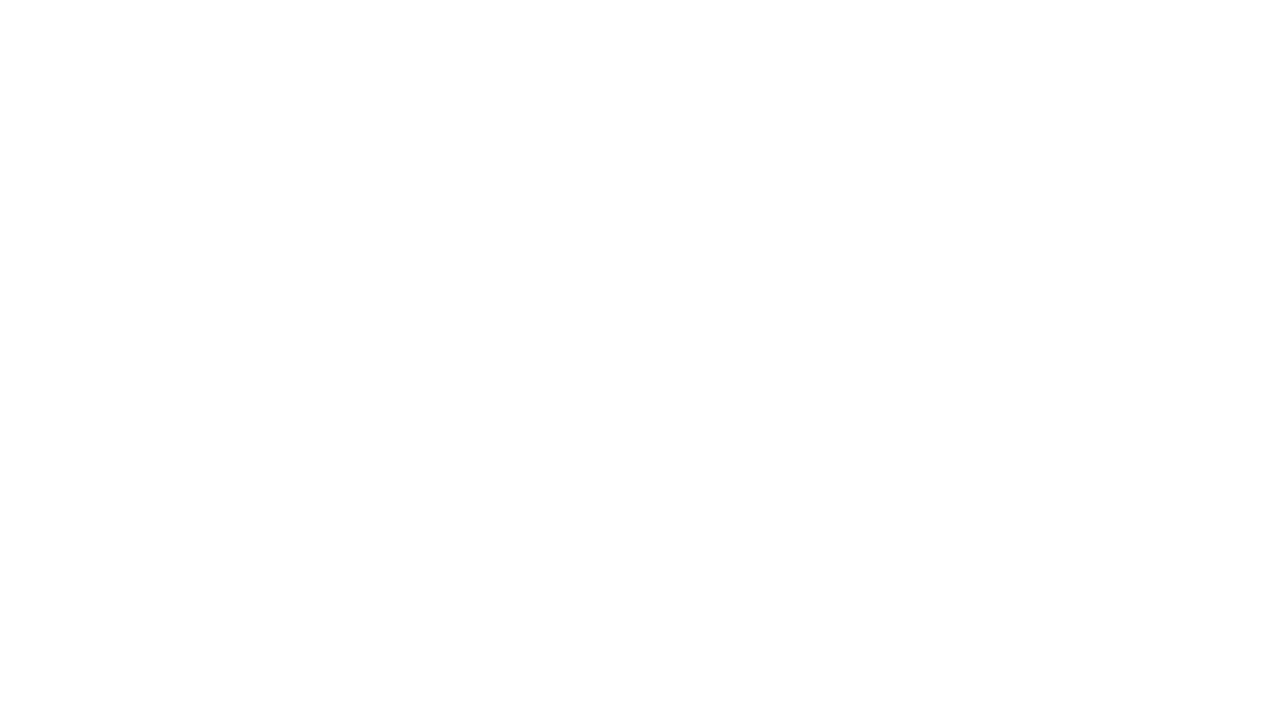

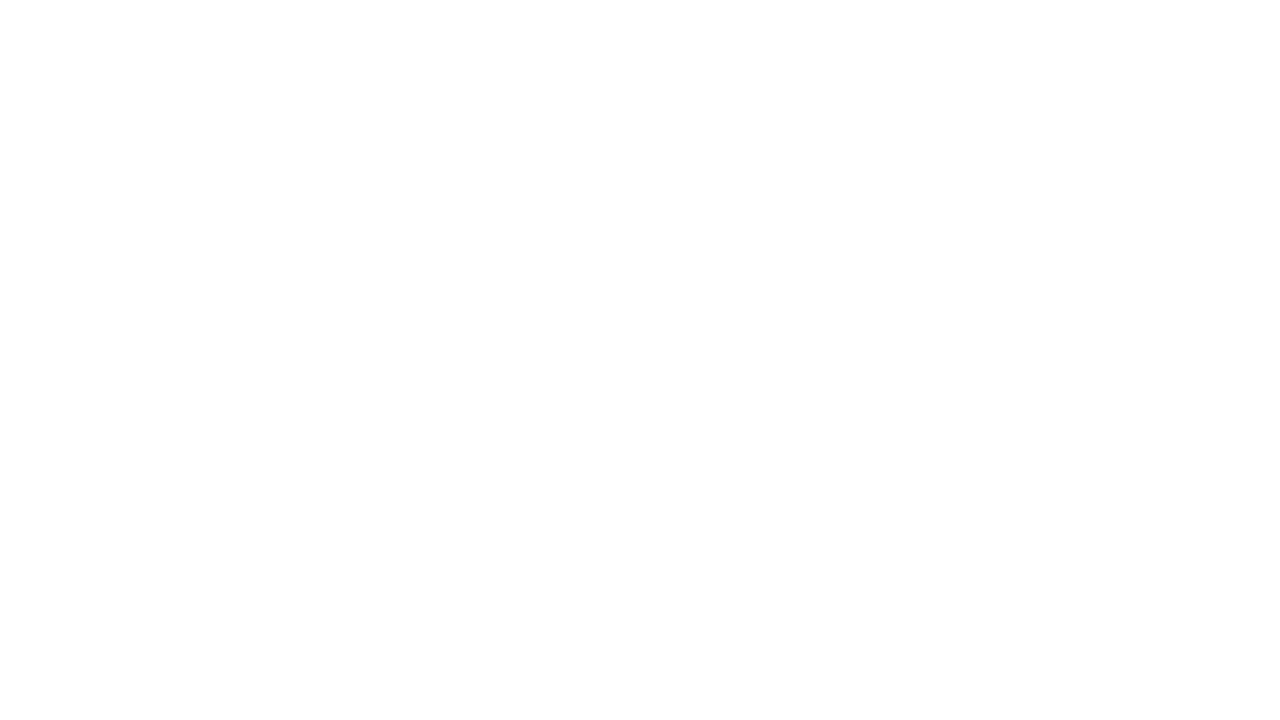